Completes a math exercise by reading a value from the page, calculating log(abs(12*sin(x))), filling in the answer, checking a robot checkbox, selecting a radio button, and submitting the form.

Starting URL: http://suninjuly.github.io/math.html

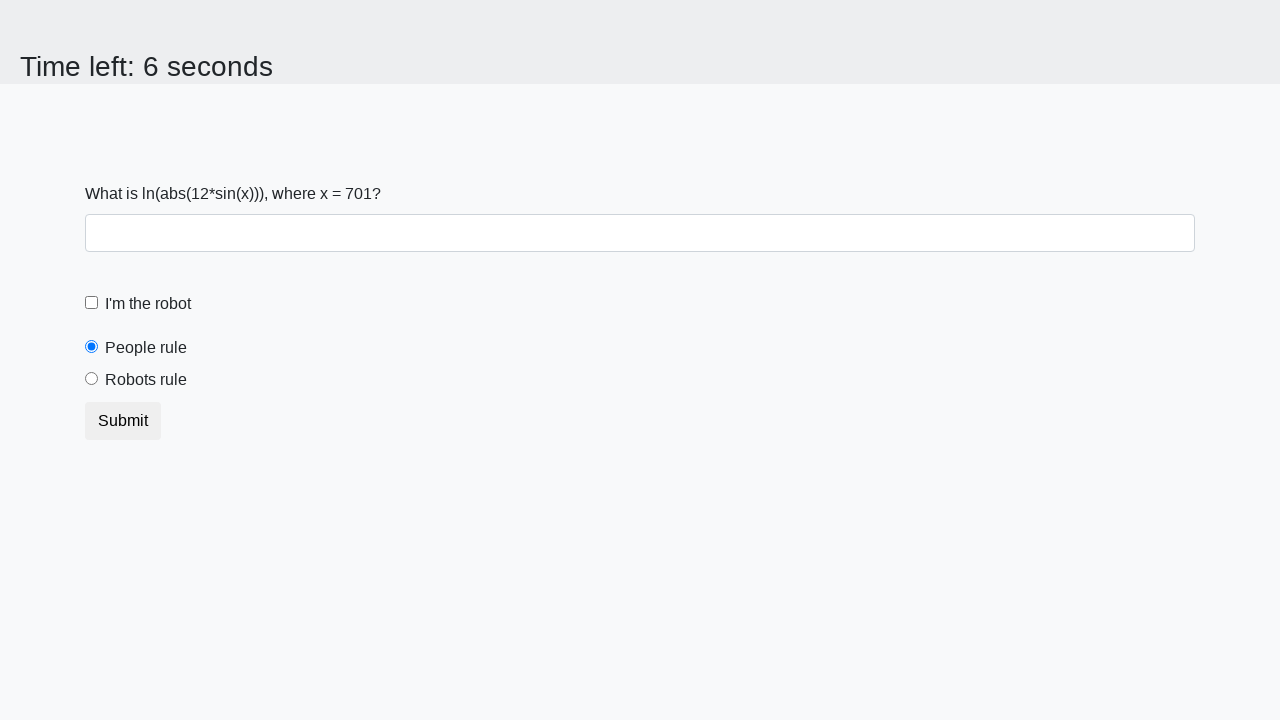

Located the x value input element
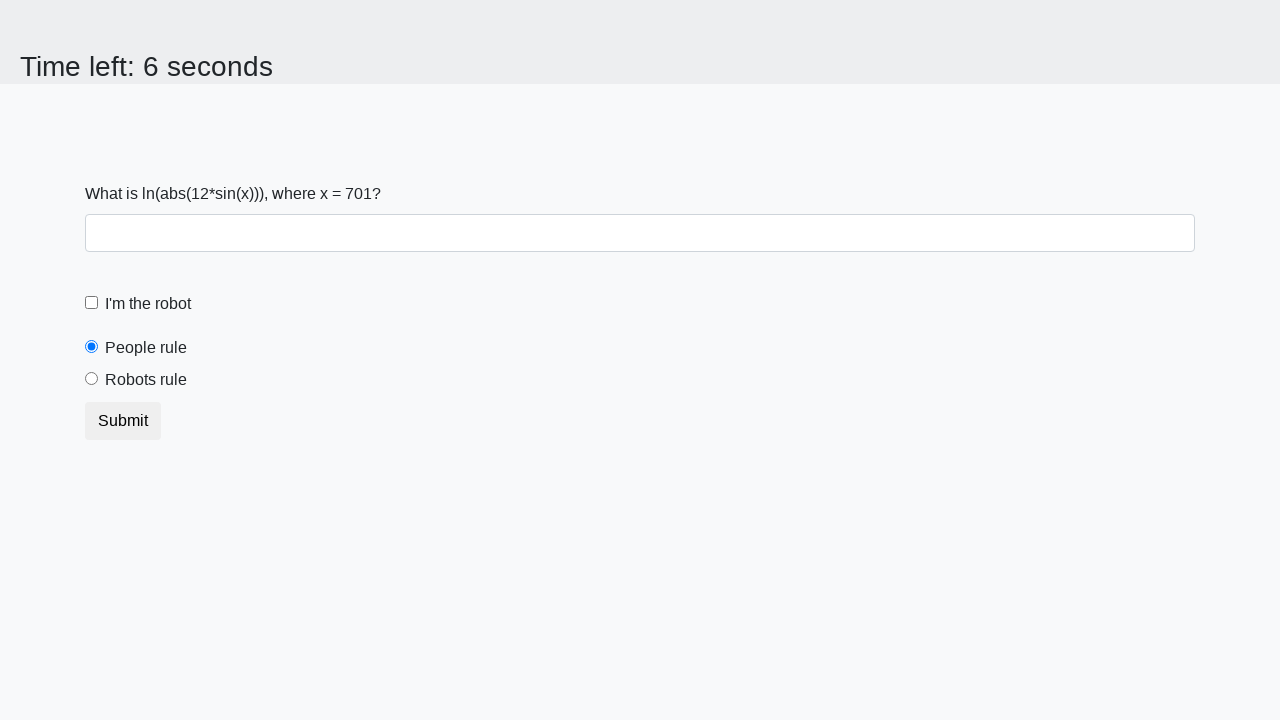

Retrieved x value text content from the page
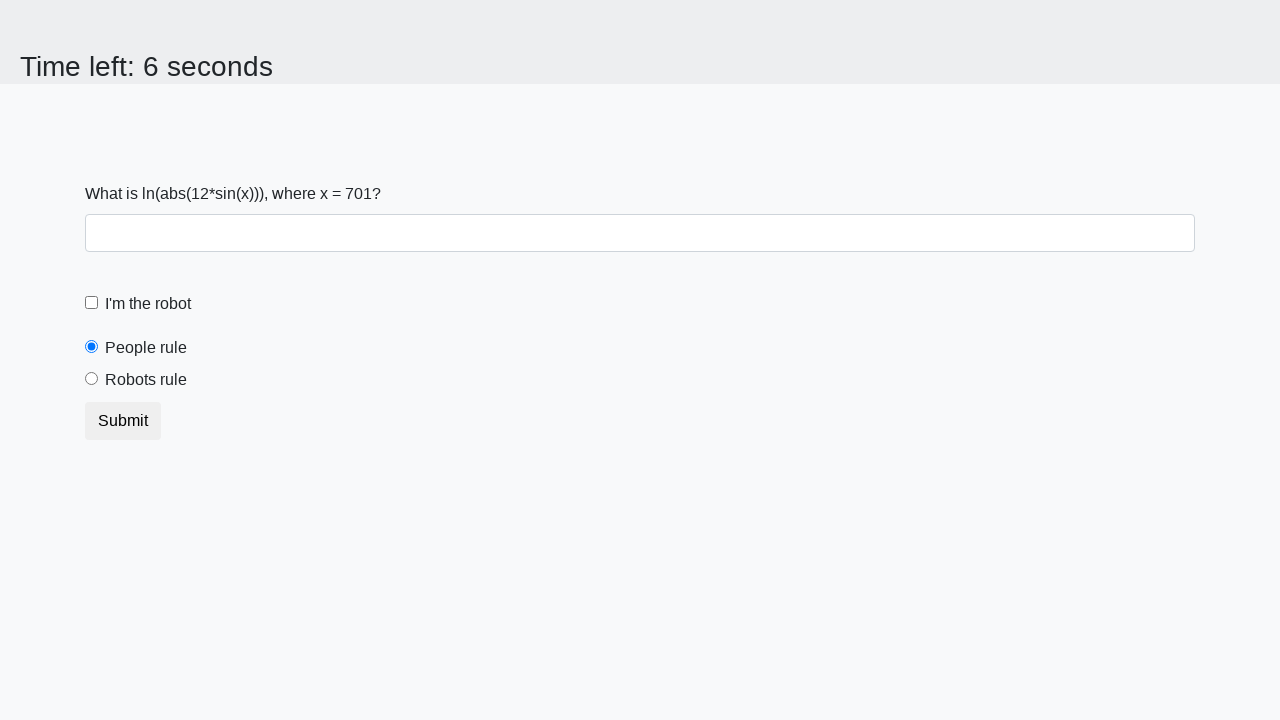

Parsed x value as integer: 701
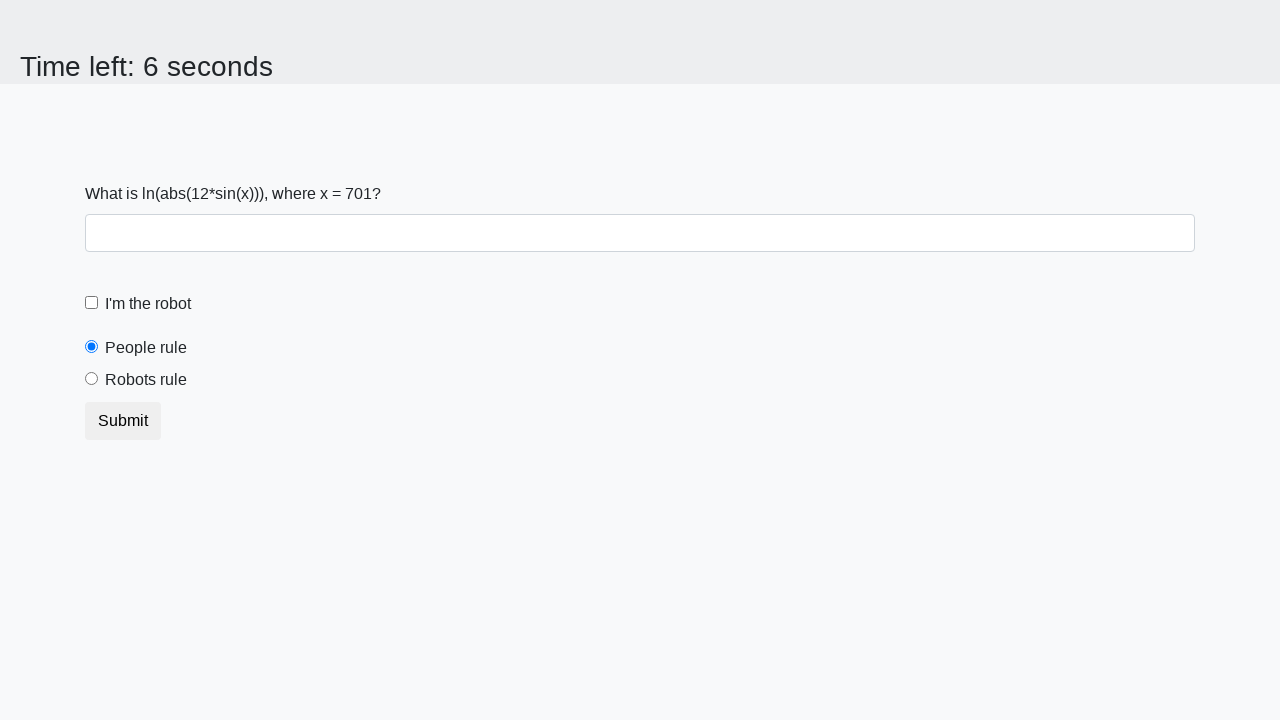

Calculated answer using log(abs(12*sin(x))): 1.5985955426600509
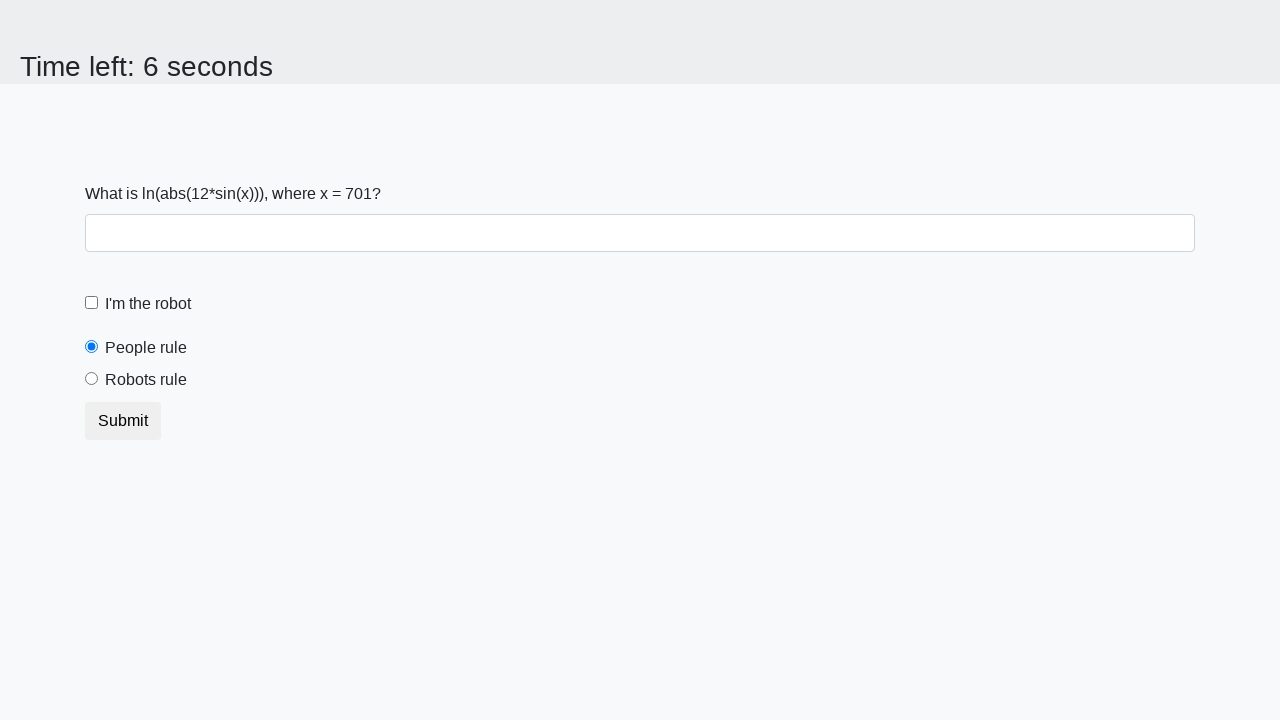

Filled answer field with calculated value on #answer
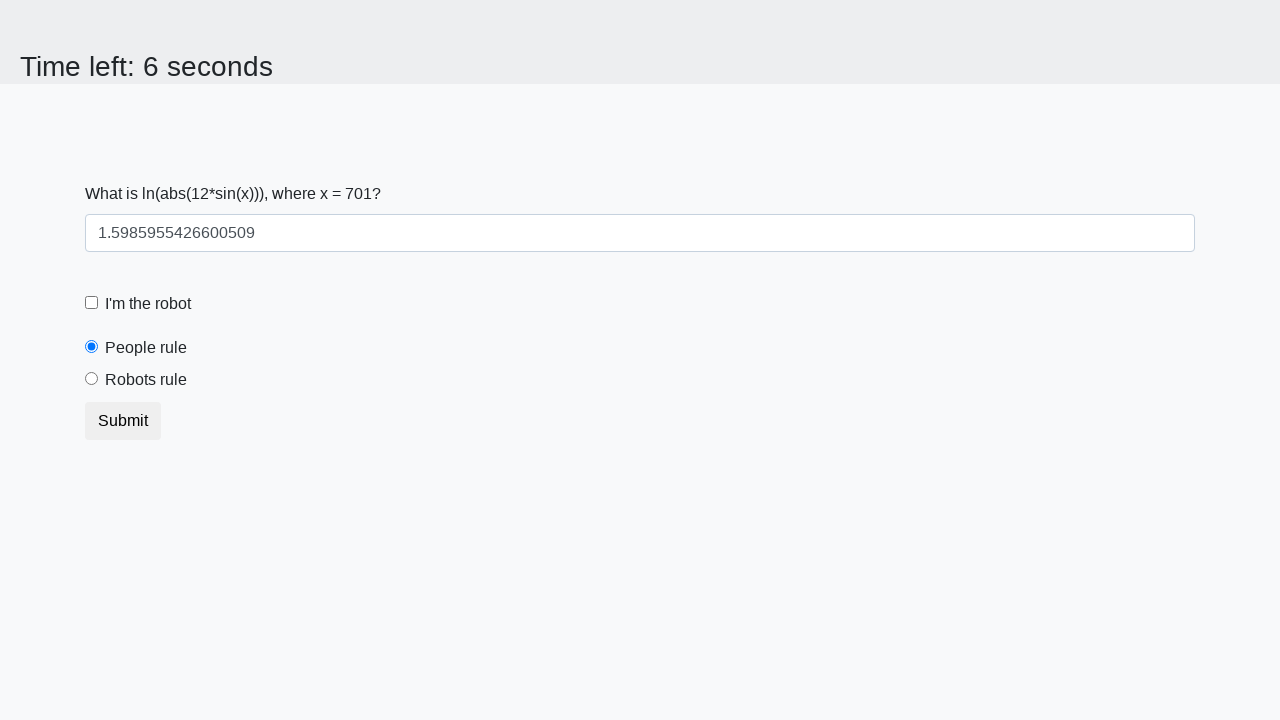

Clicked robot checkbox label at (148, 304) on label[for='robotCheckbox']
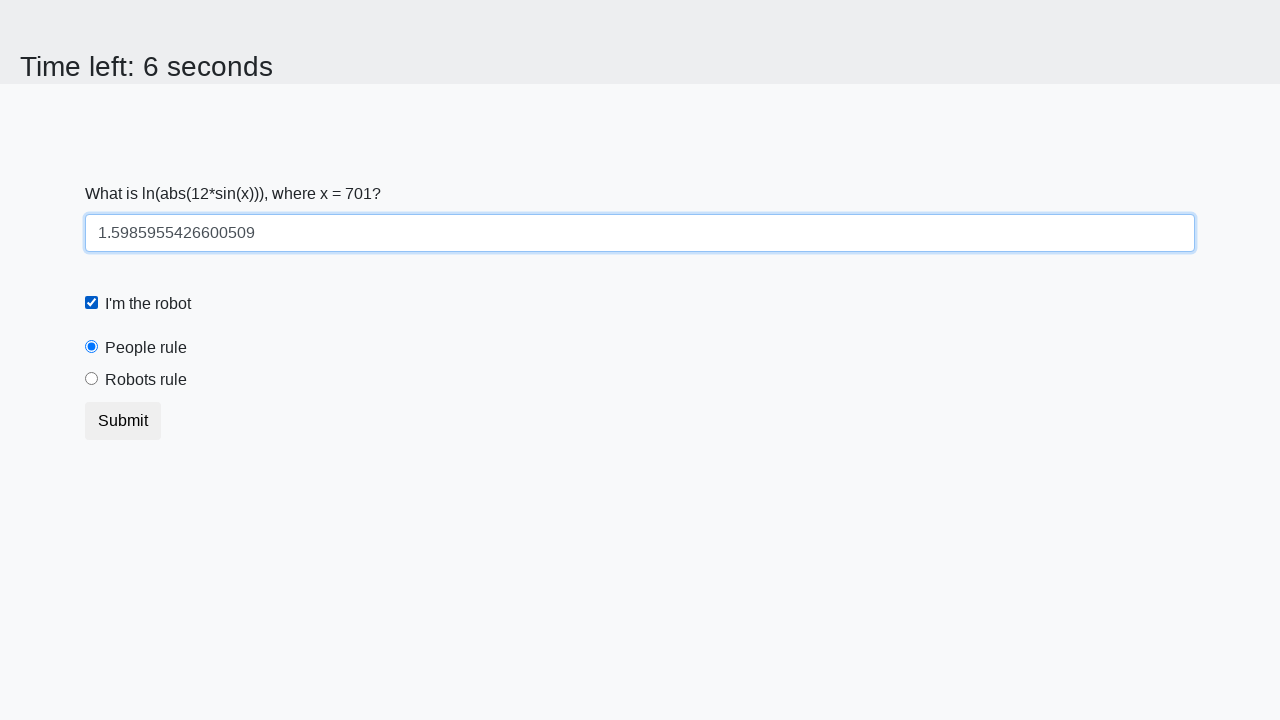

Selected robots rule radio button at (146, 380) on label[for='robotsRule']
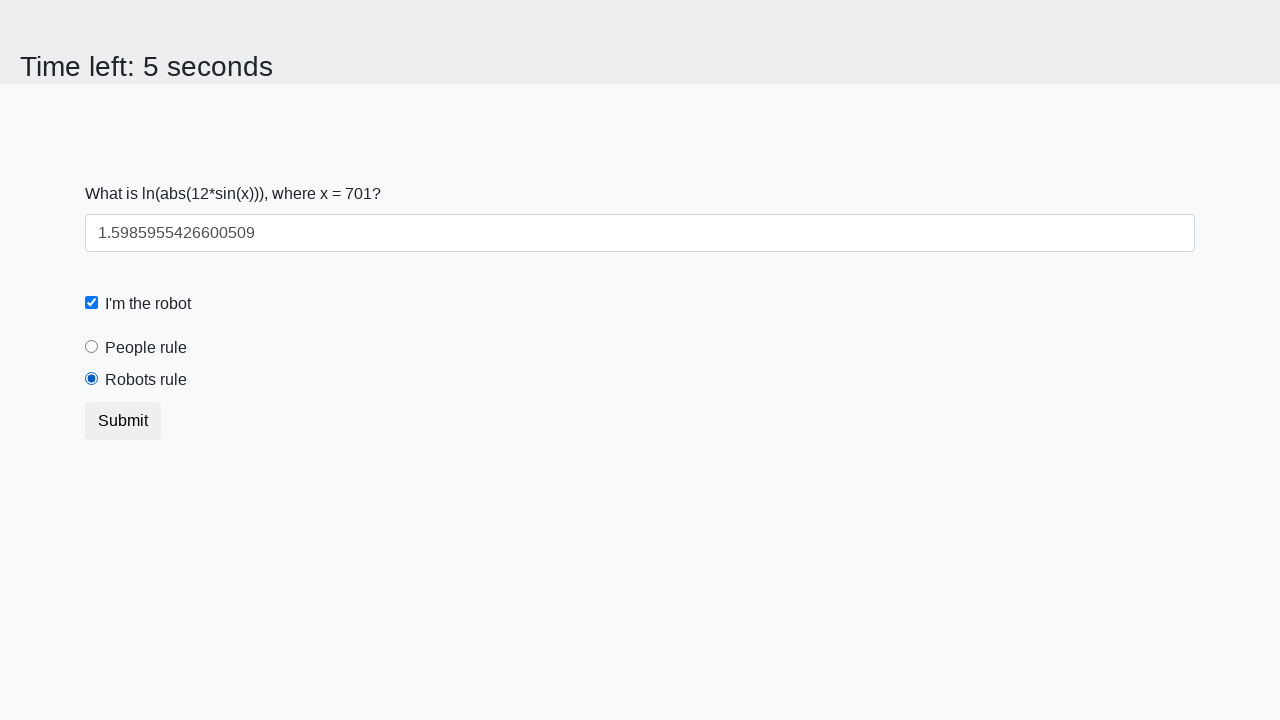

Clicked submit button to complete form at (123, 421) on button
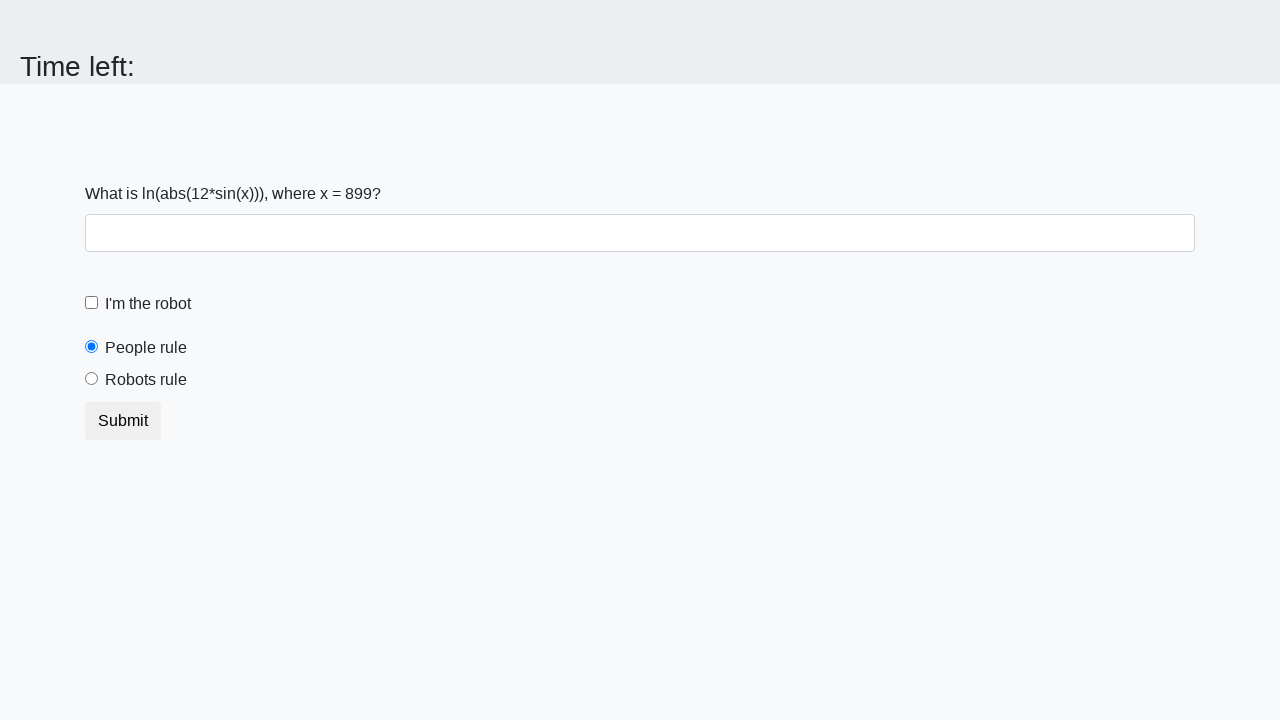

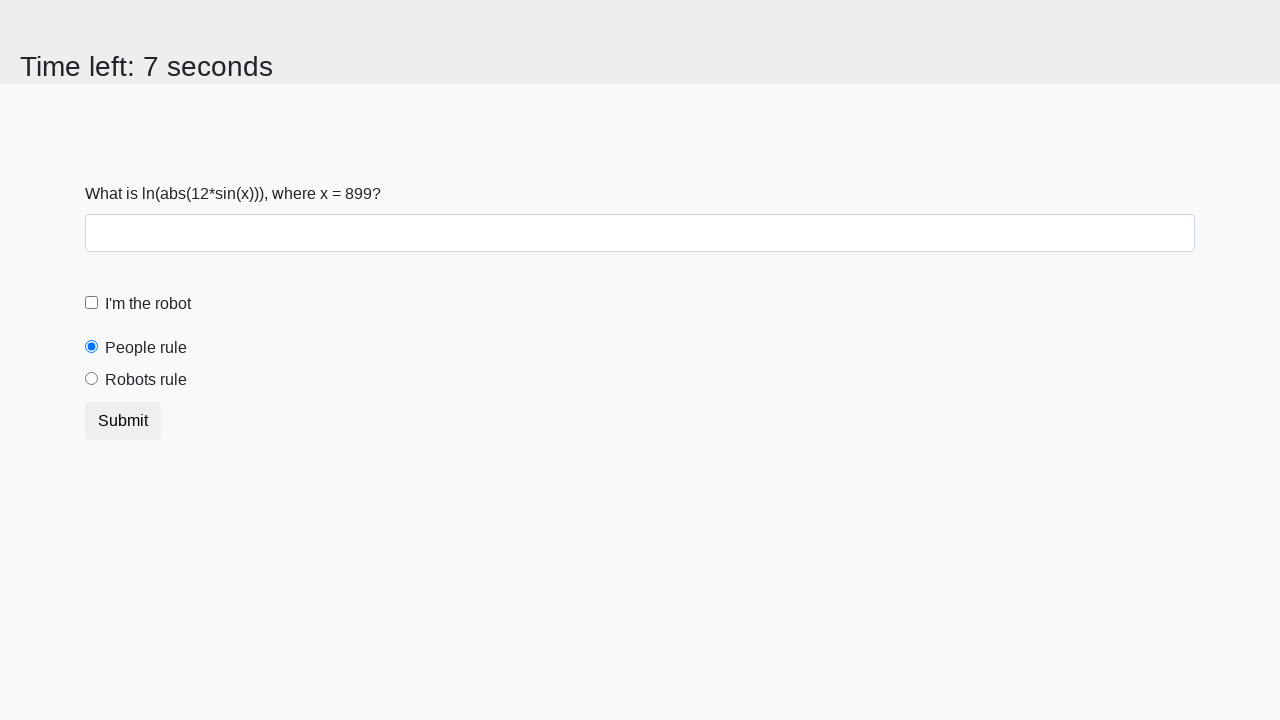